Navigates through a career center website by clicking on specific elements and submitting a form

Starting URL: https://skillfactory.ru/career-center

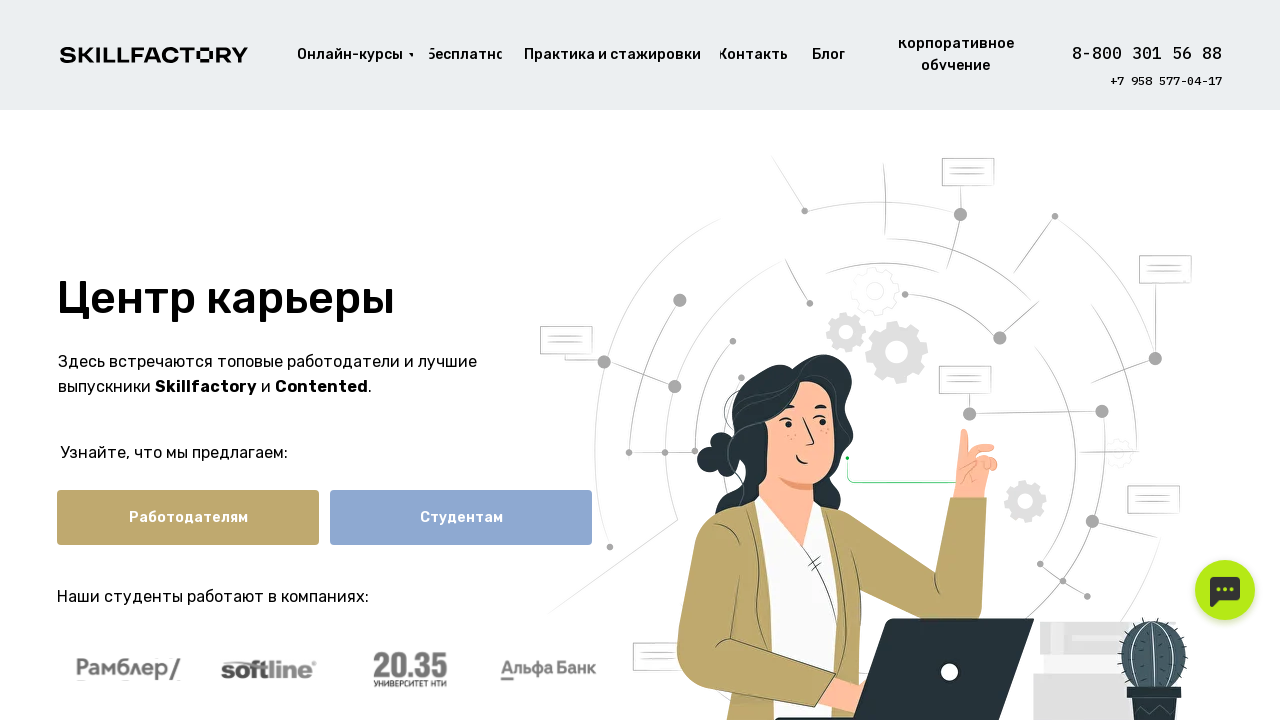

Clicked first element in career center at (461, 518) on #rec350865380 > div > div > div.t396__elem.tn-elem.tn-elem__35086538016302449689
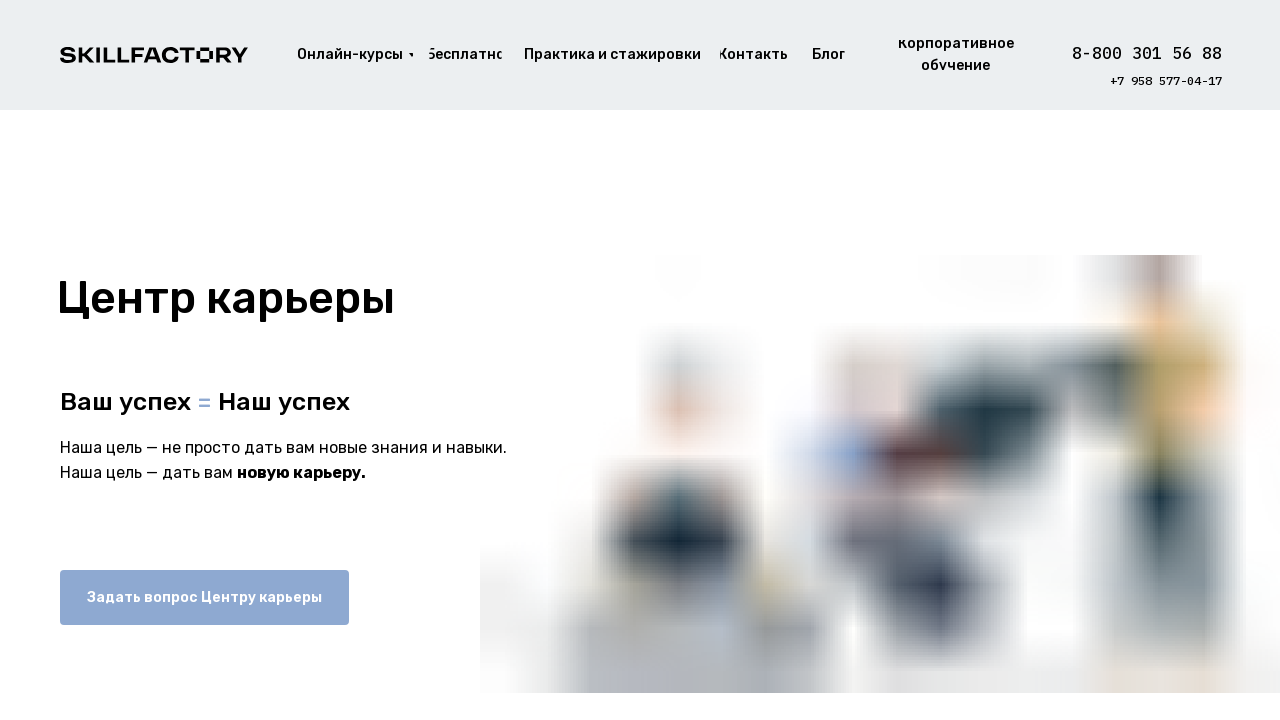

Clicked second element in career center at (204, 598) on #rec350932452 > div > div > div.t396__elem.tn-elem.tn-elem__35093245216288519788
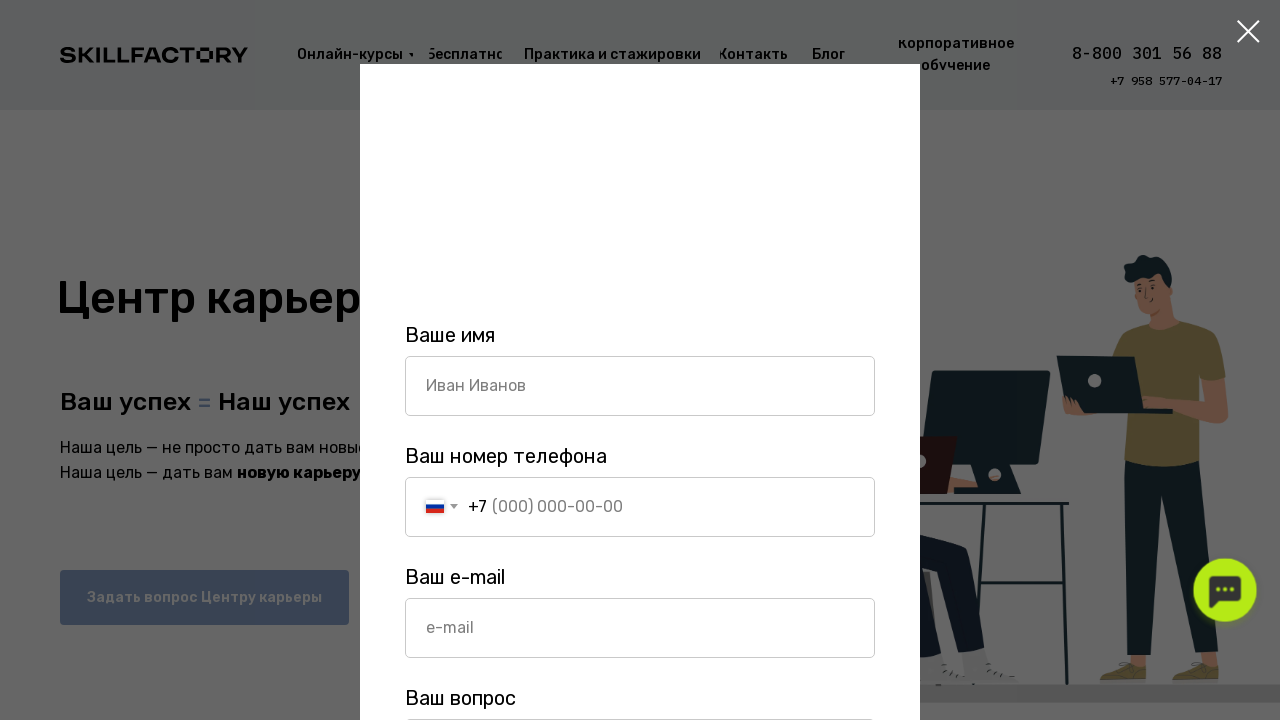

Clicked submit button on form at (640, 588) on #form349211843 > div.t-form__inputsbox.t-form__inputsbox_vertical-form.t-form__i
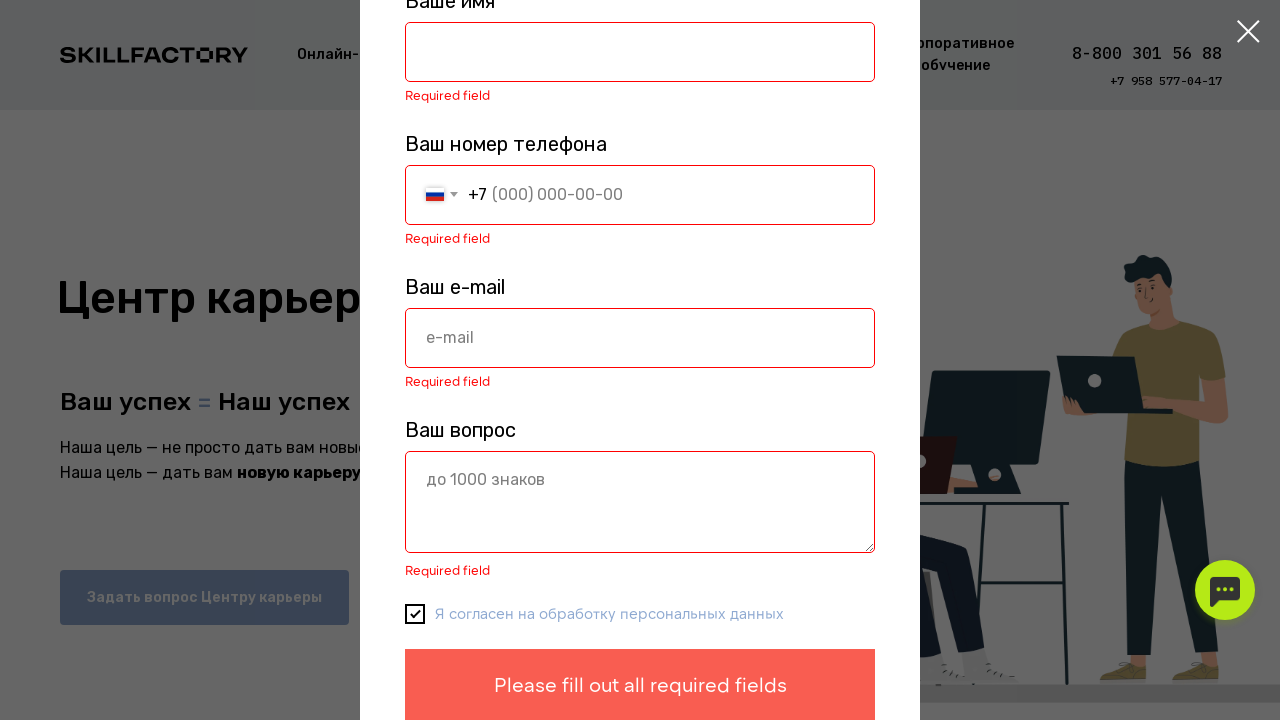

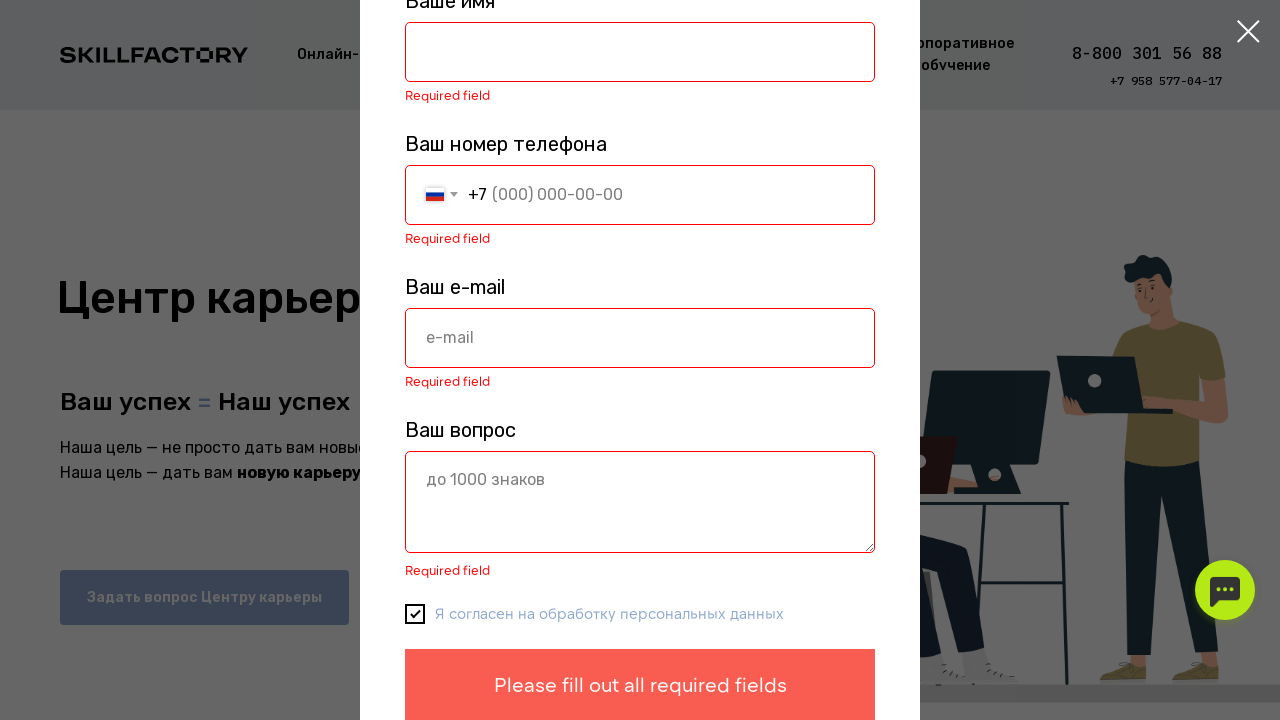